Tests that various form elements are enabled or disabled, filling and clicking enabled elements while verifying disabled elements cannot be interacted with.

Starting URL: https://automationfc.github.io/basic-form/index.html

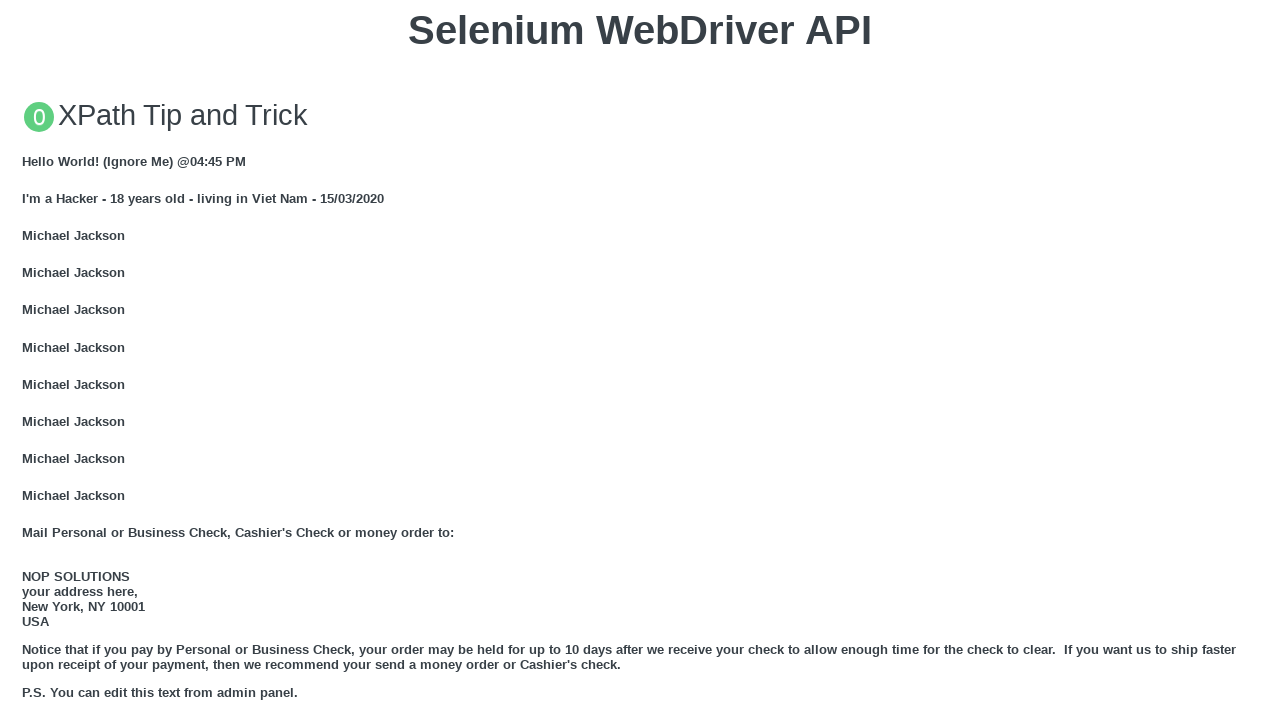

Email textbox is enabled, filled with 'test1@gmail.com' on input#mail
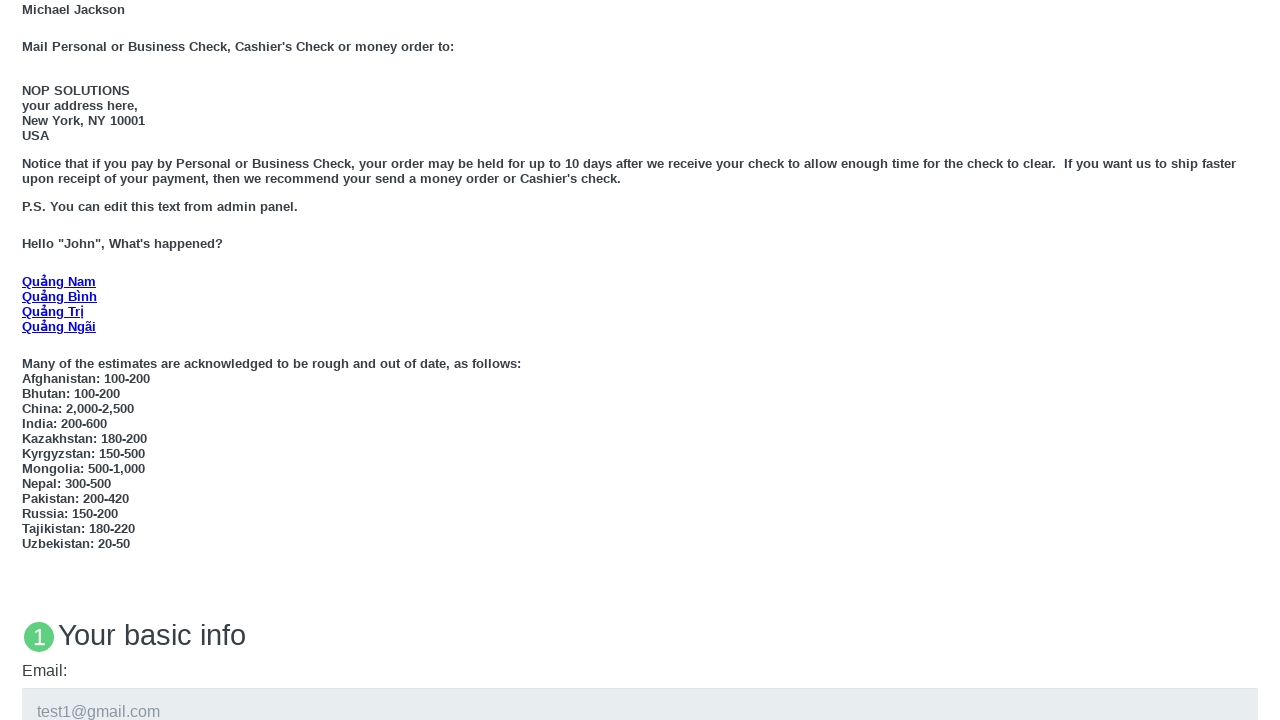

Age 'Under 18' radio button is enabled and clicked at (28, 360) on input#under_18
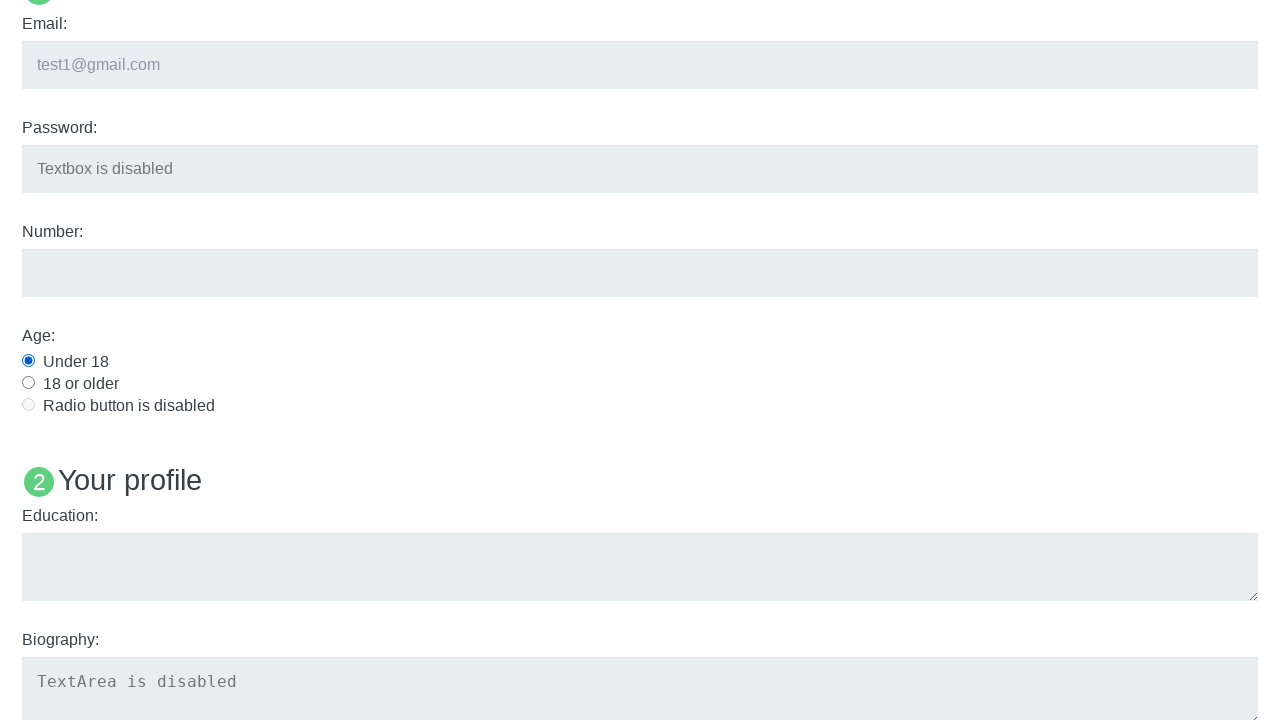

Verified password textbox is disabled
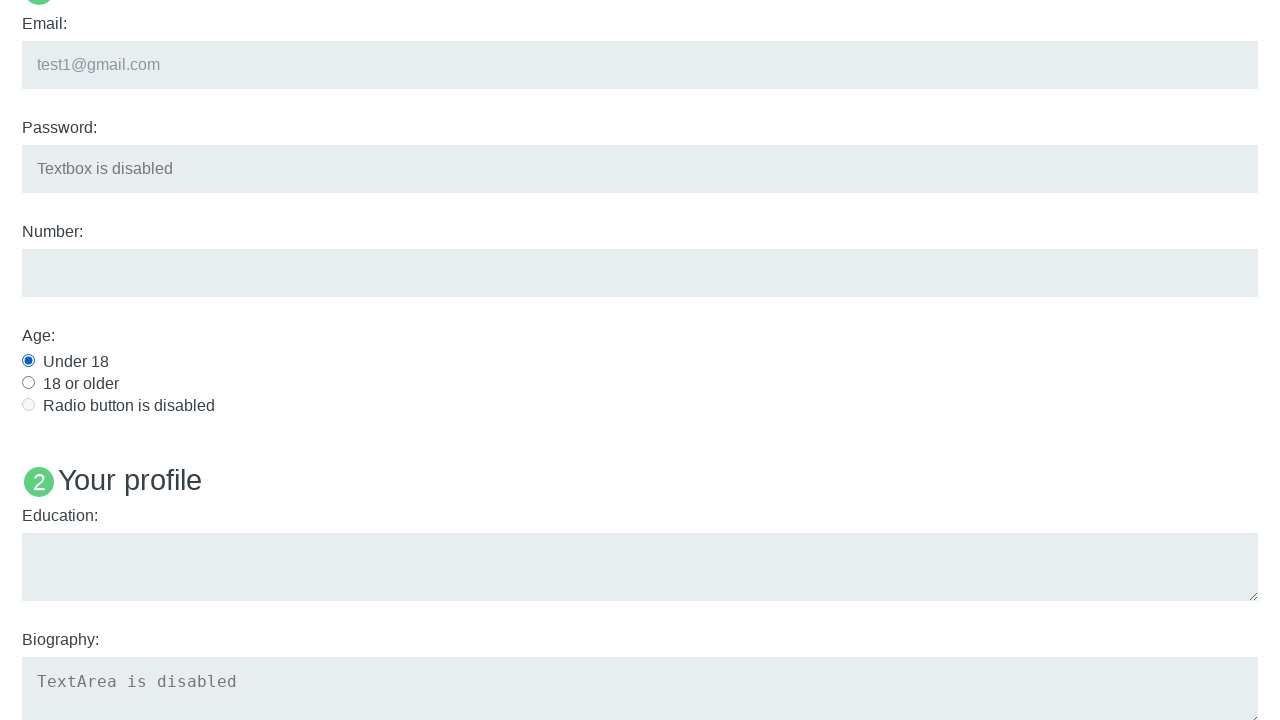

Verified job3 select dropdown is disabled
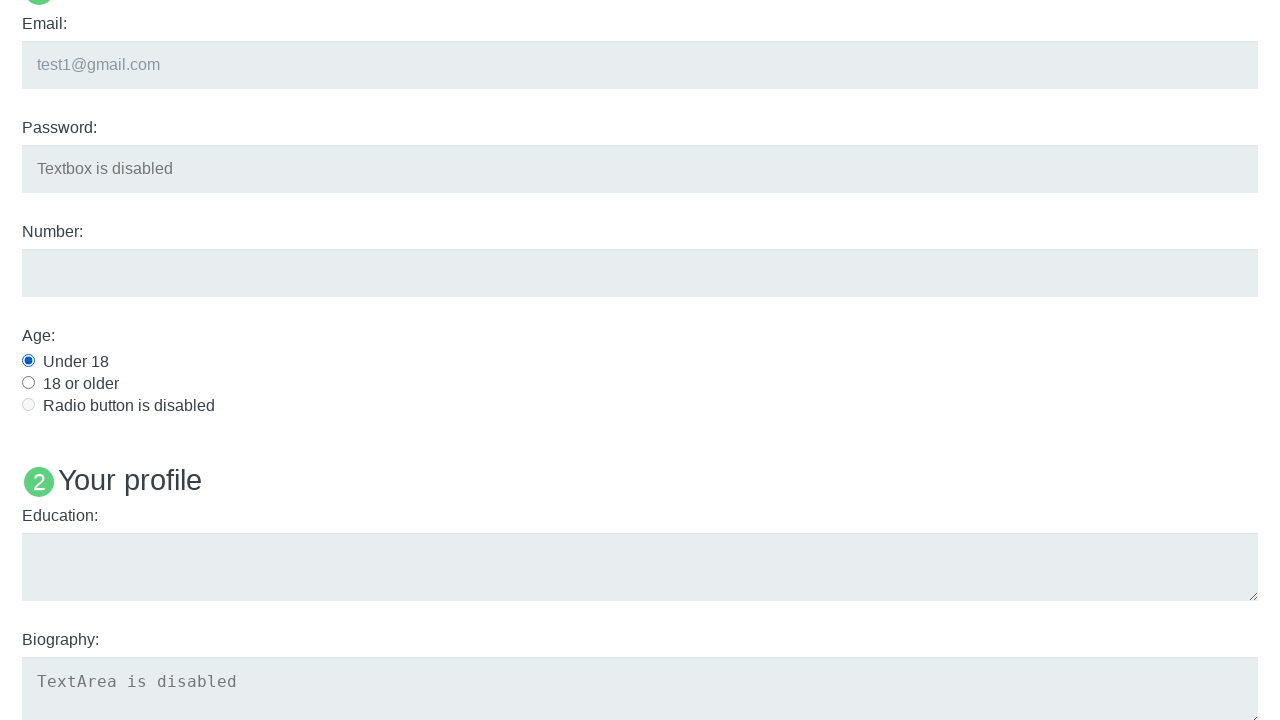

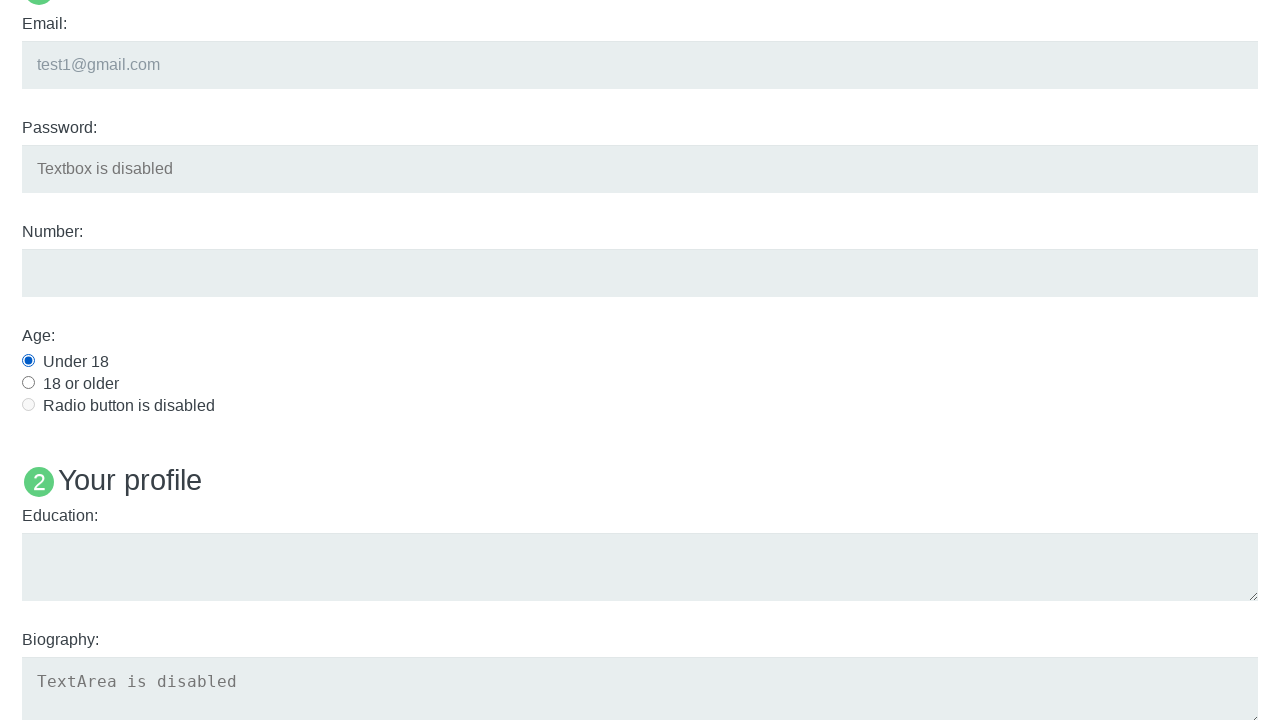